Tests the dynamic controls page by verifying textbox is initially disabled, clicking the Enable button, waiting for the textbox to become enabled, and verifying the success message is displayed

Starting URL: https://the-internet.herokuapp.com/dynamic_controls

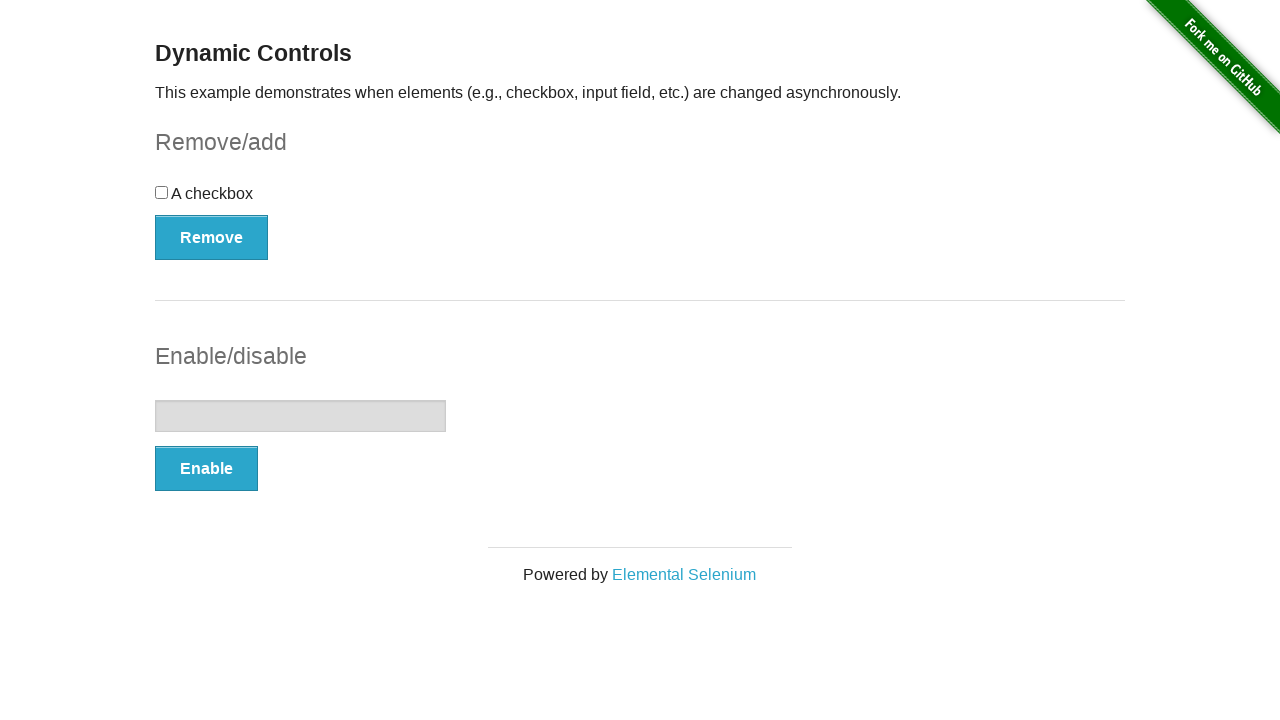

Verified textbox is initially disabled
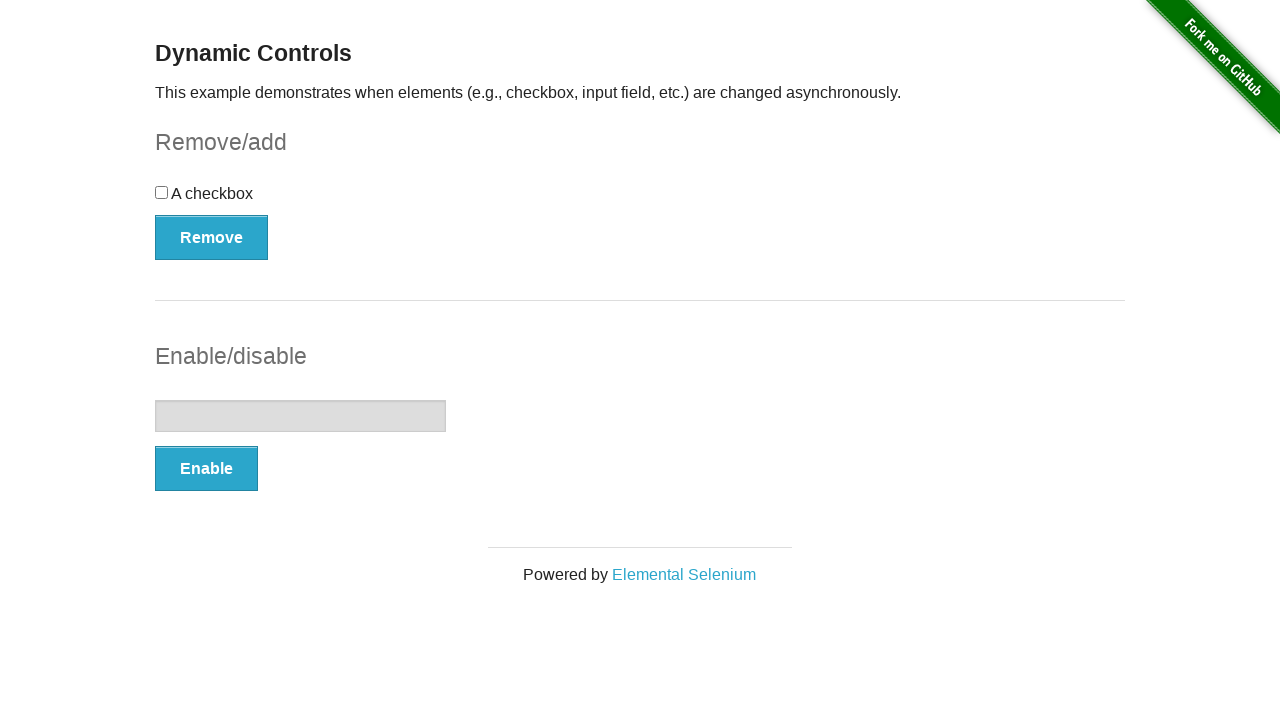

Clicked the Enable button at (206, 469) on button:has-text('Enable')
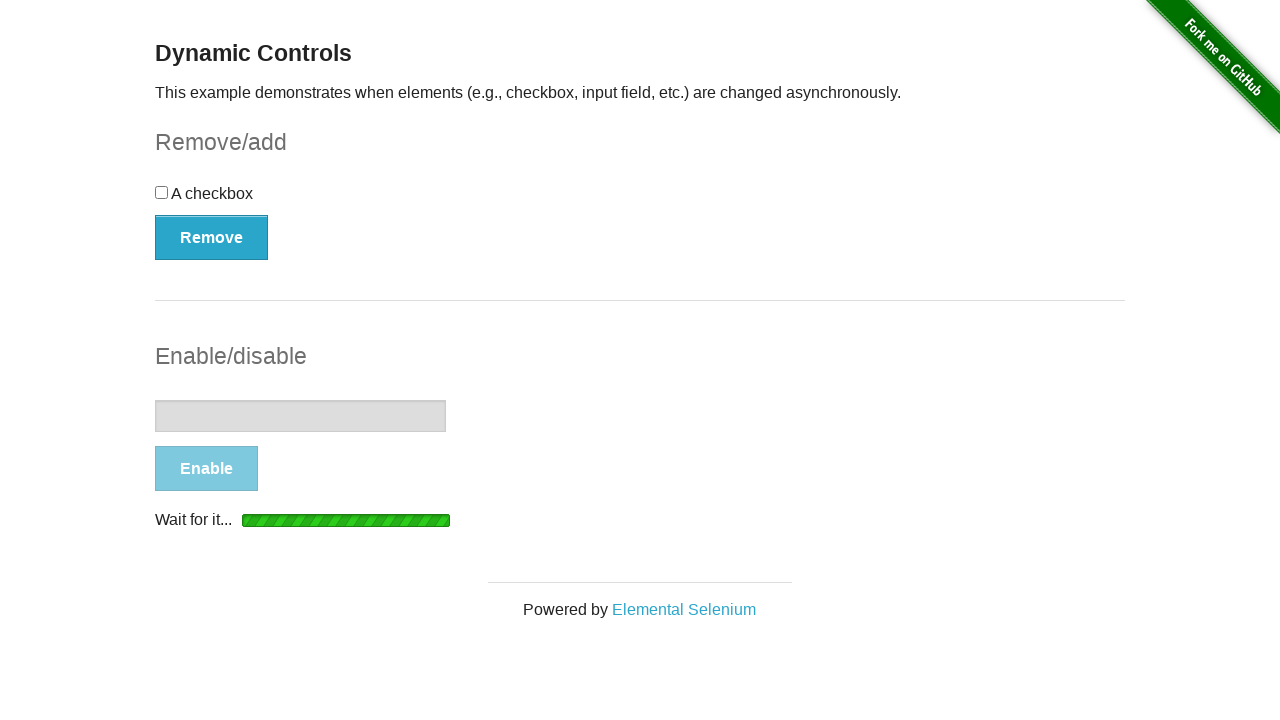

Waited for textbox to become enabled
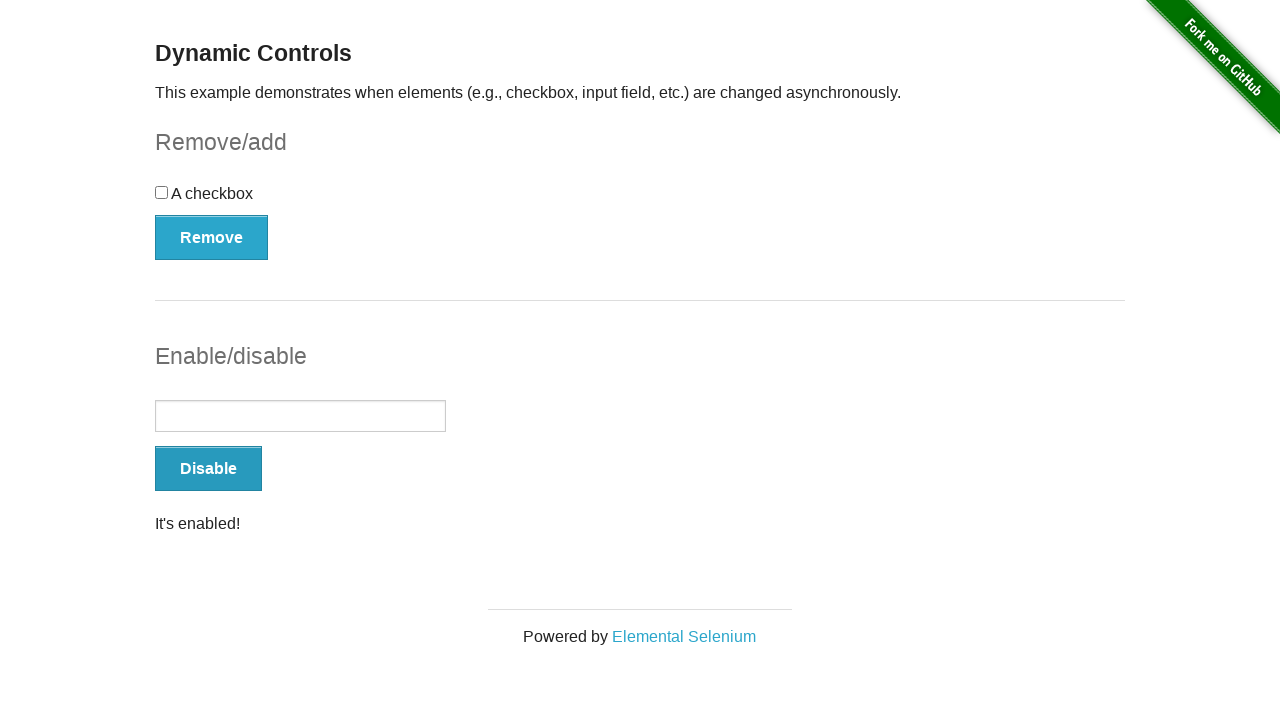

Verified textbox is now enabled
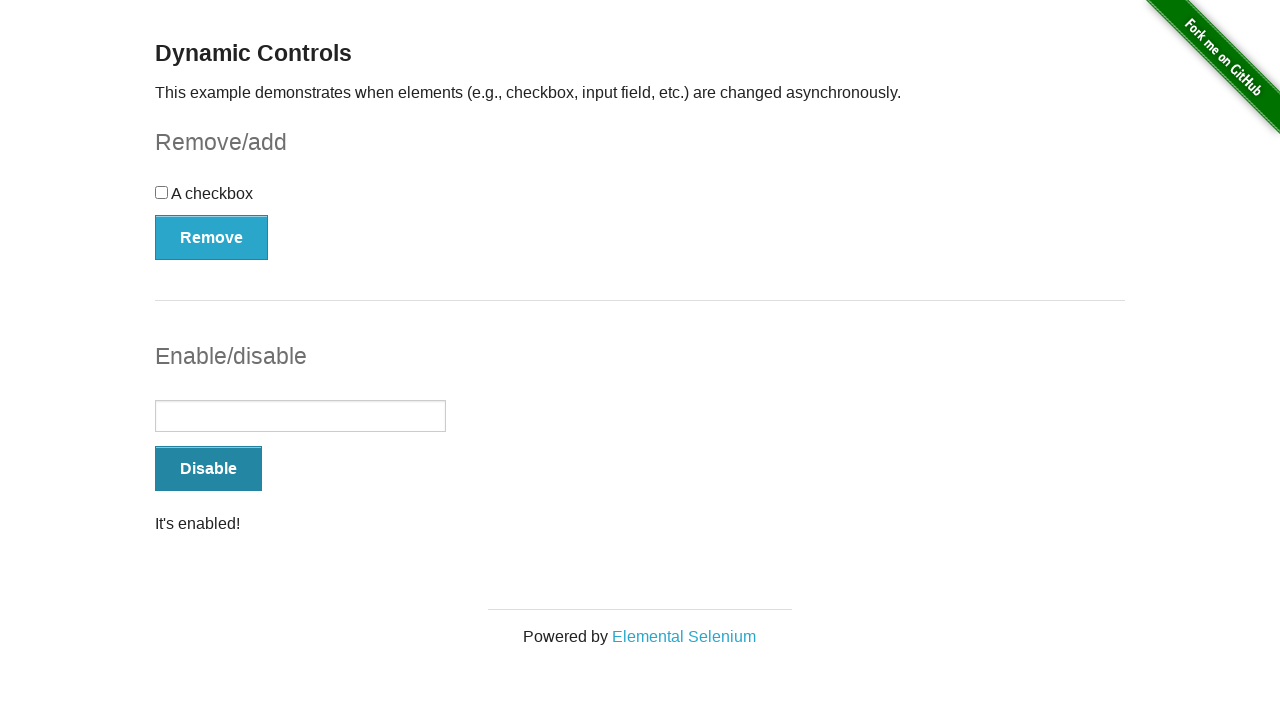

Verified success message 'It's enabled!' is displayed
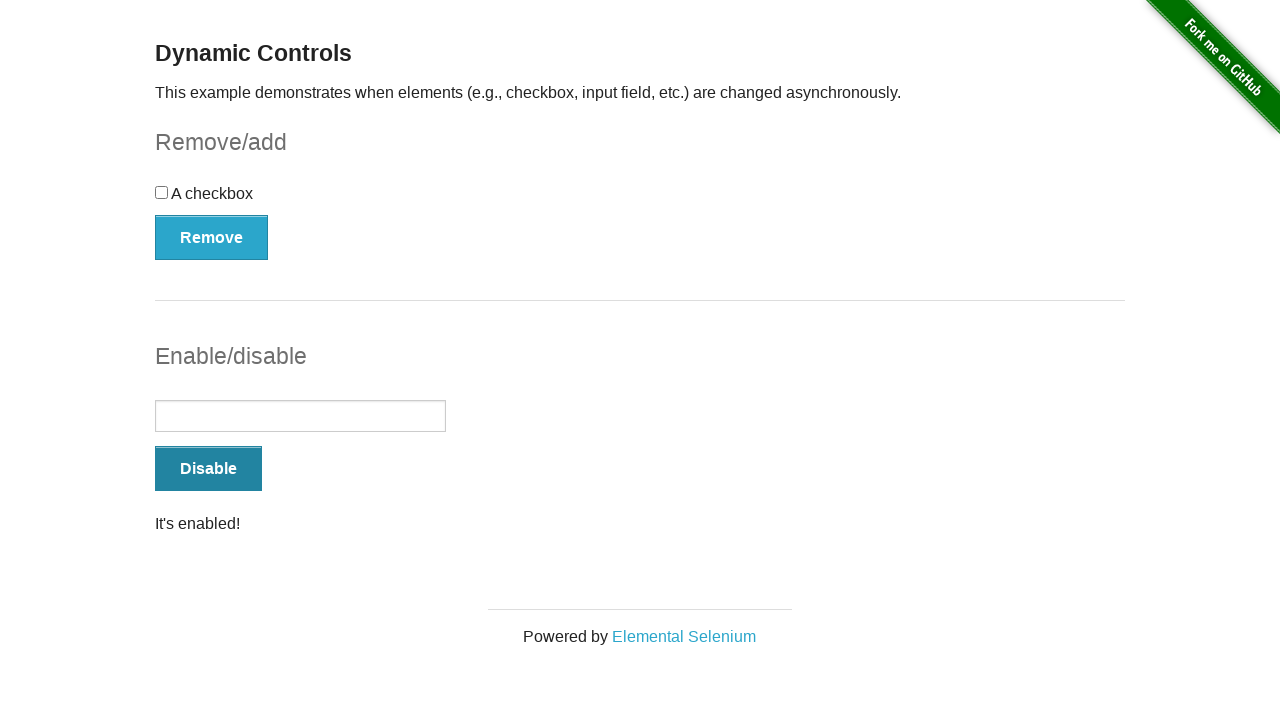

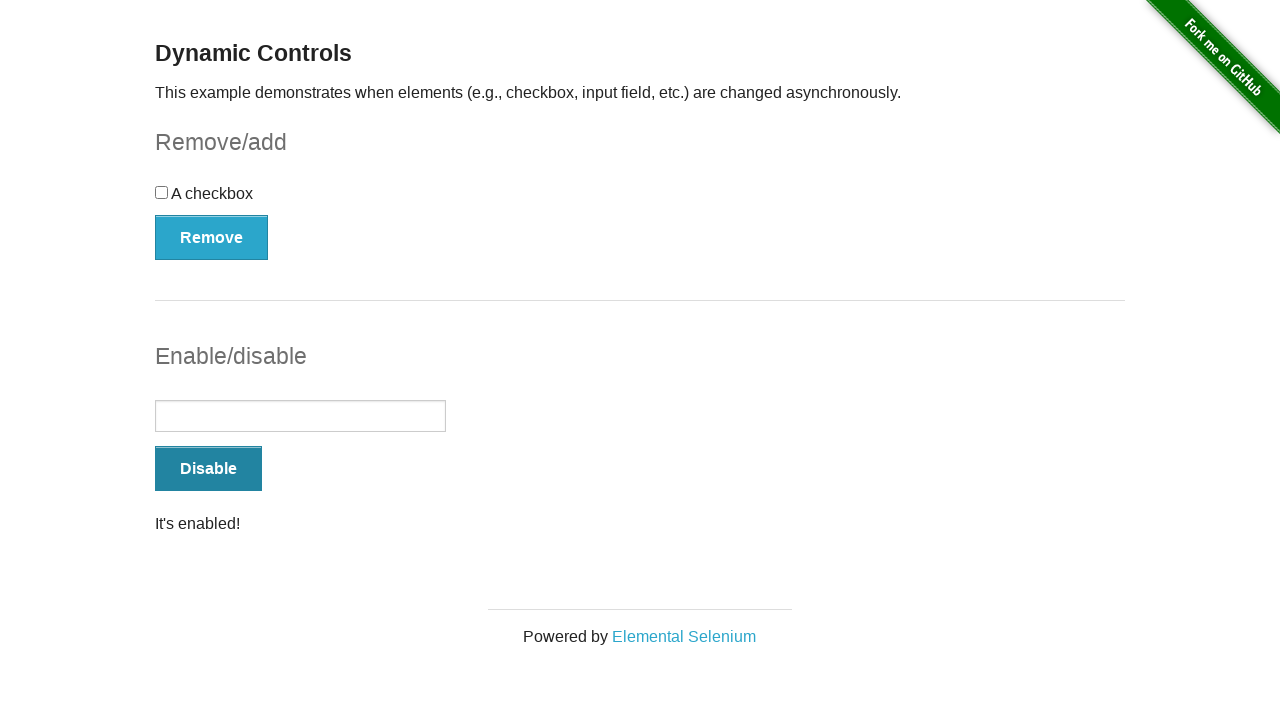